Tests a registration form by filling in required fields (first name, last name, email/city) and submitting the form, then verifies successful registration message appears

Starting URL: http://suninjuly.github.io/registration1.html

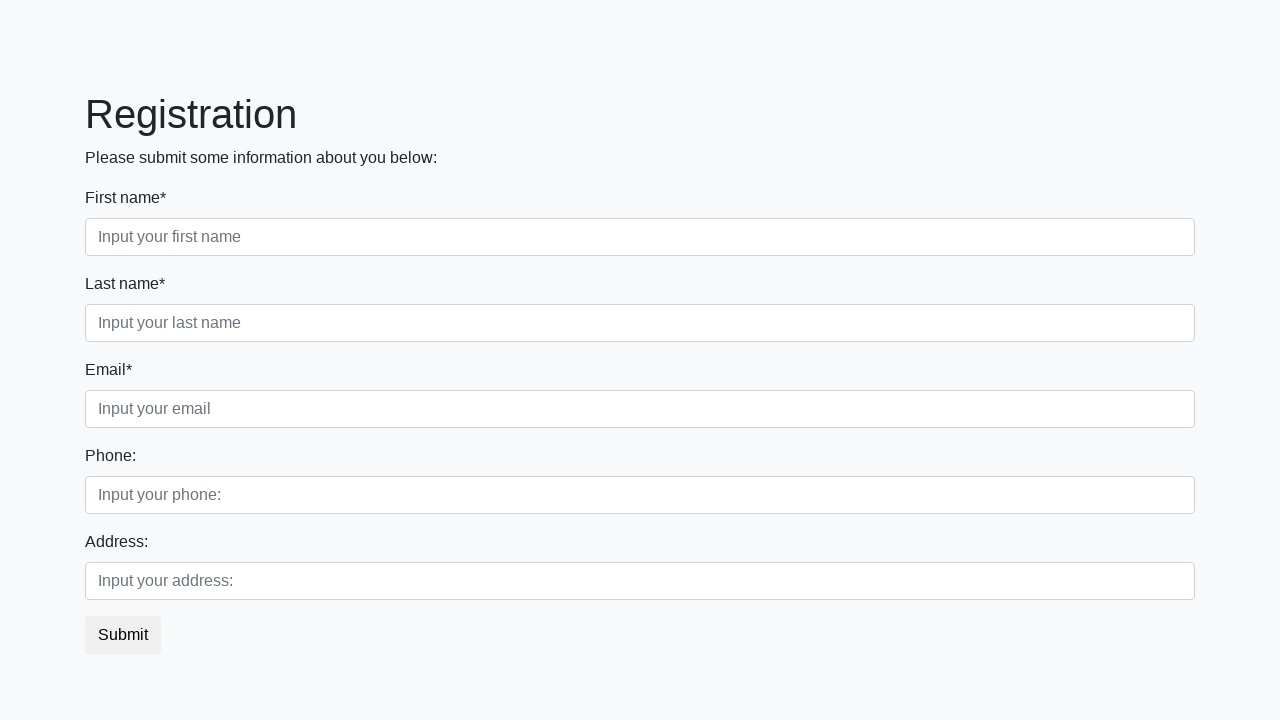

Filled first name field with 'Ivan' on .first_block .first
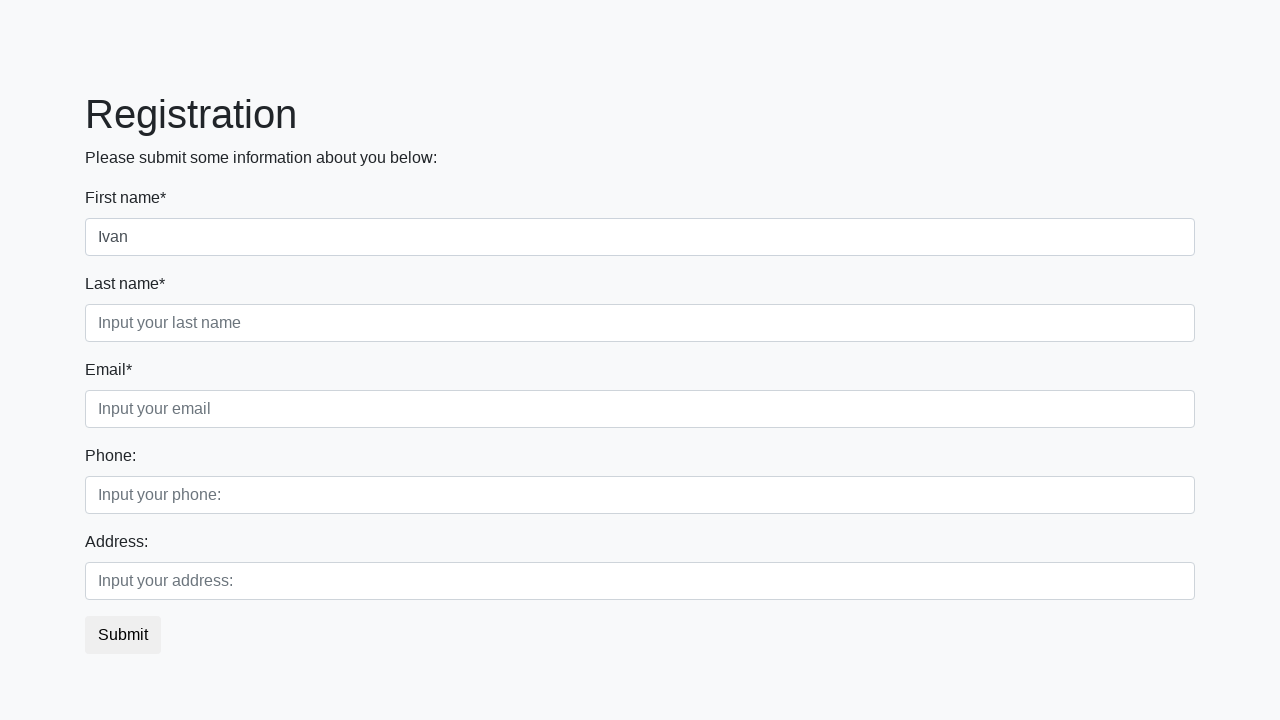

Filled last name field with 'Petrov' on .first_block .second
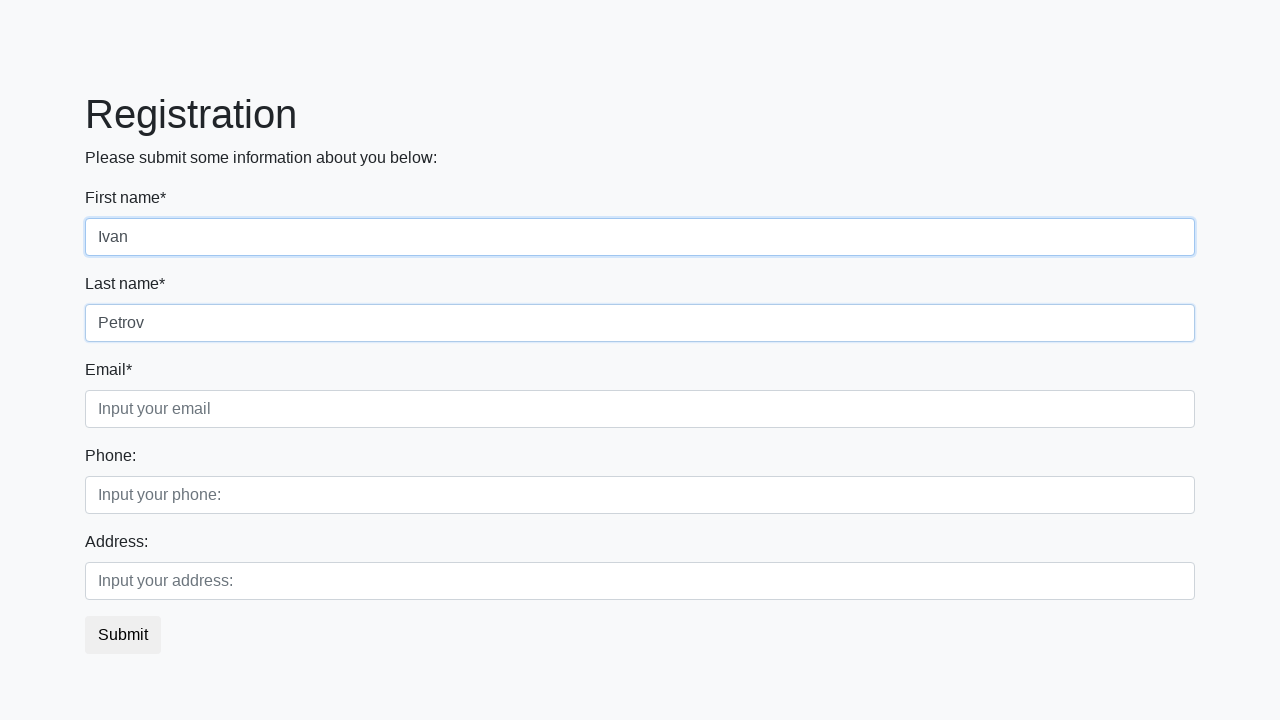

Filled city/email field with 'Smolensk' on .first_block .third
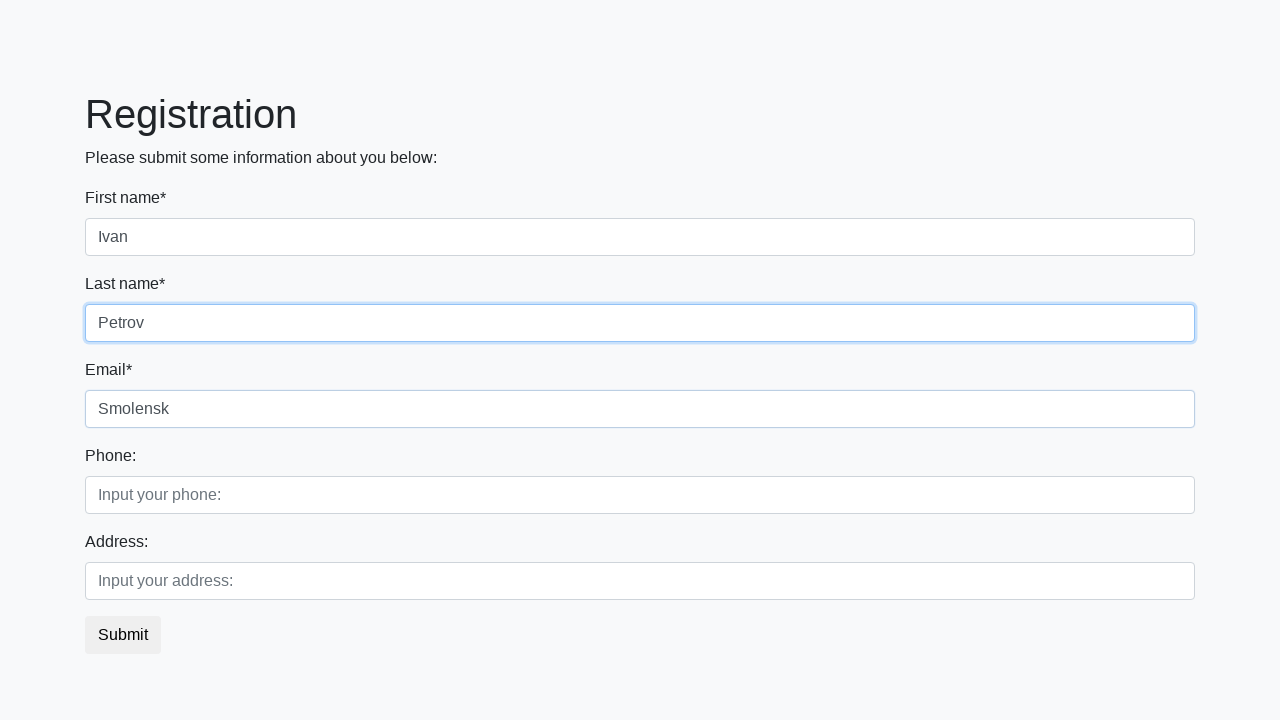

Clicked submit button to register at (123, 635) on button.btn
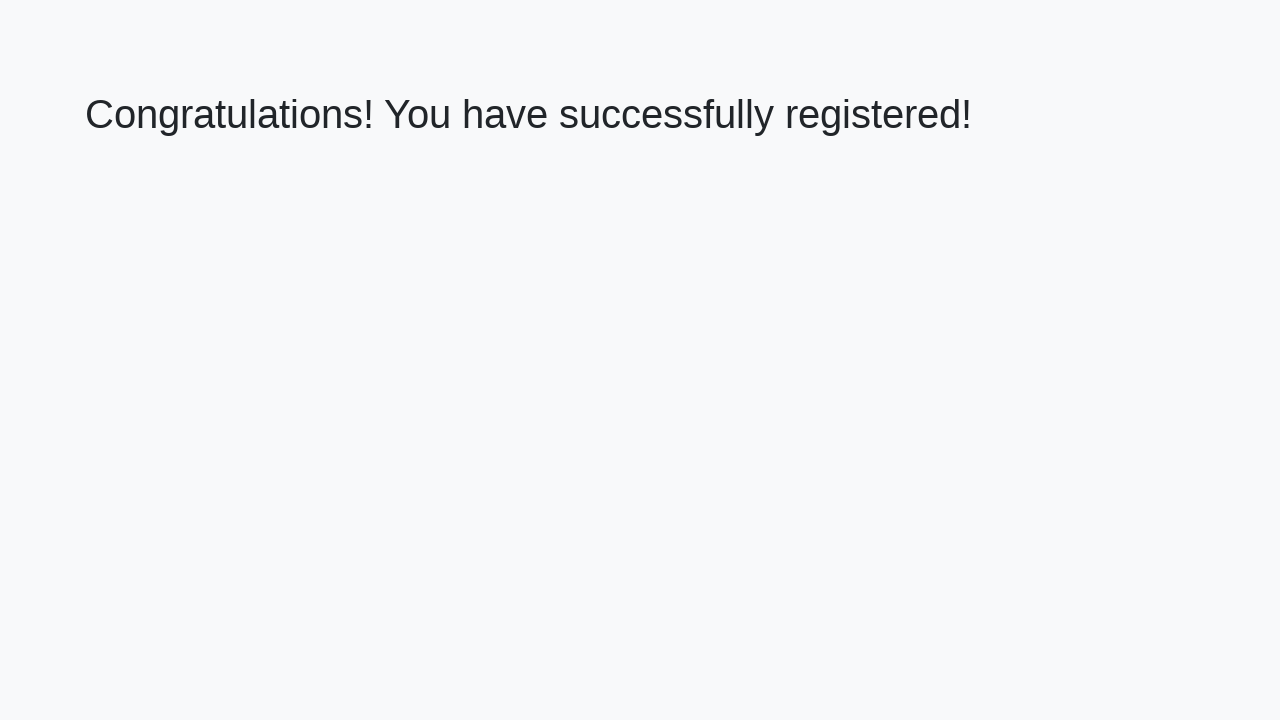

Success message header appeared
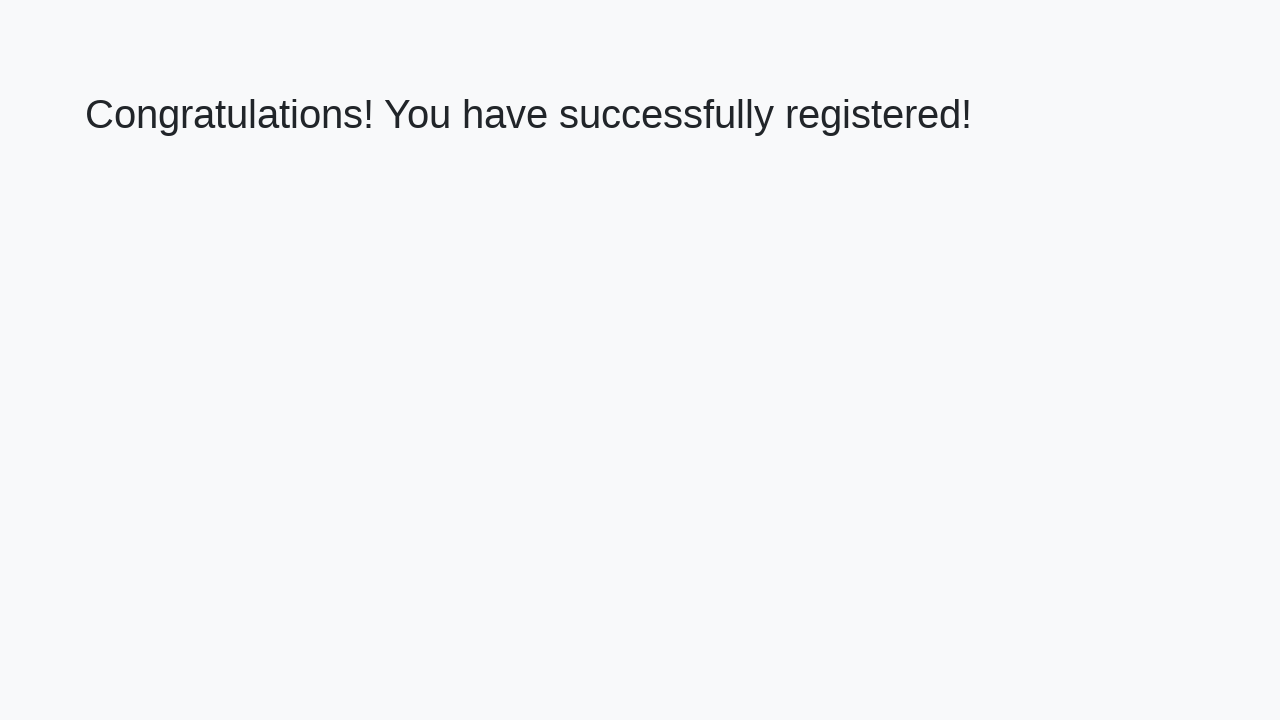

Retrieved success message text
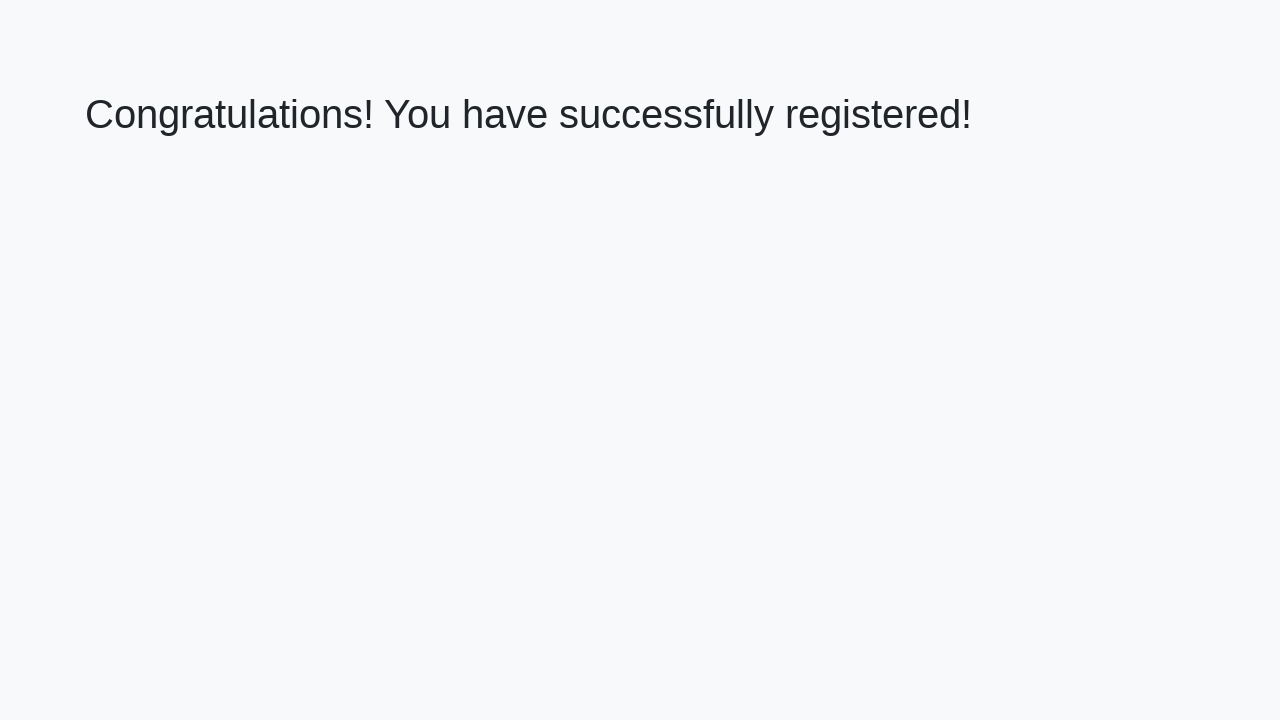

Verified success message: 'Congratulations! You have successfully registered!'
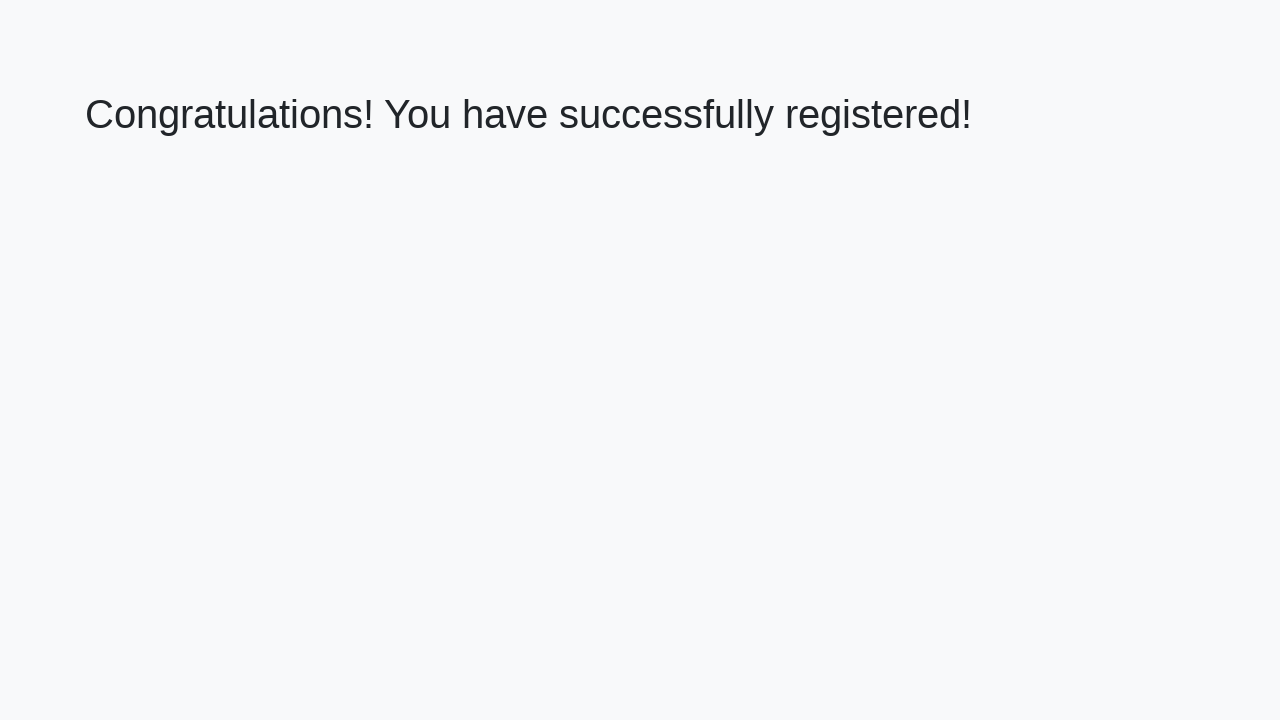

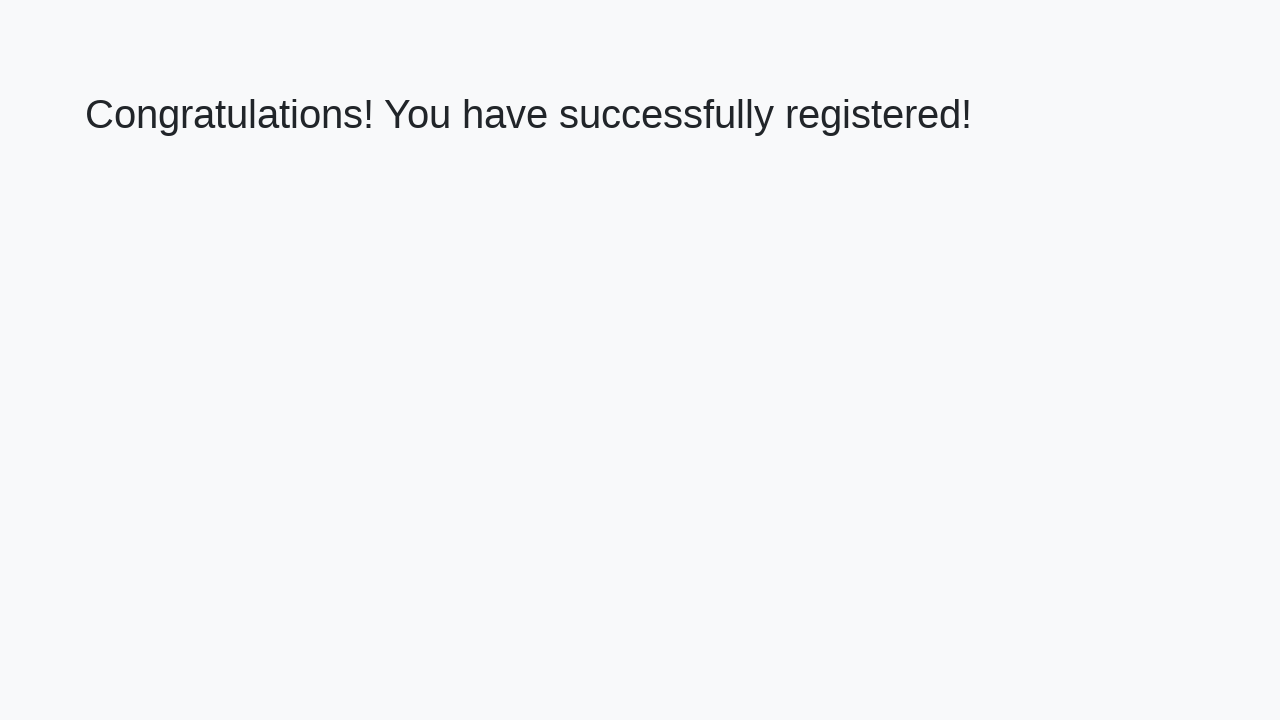